Tests browser window handling by opening a new window and switching between parent and child windows

Starting URL: https://demoqa.com/browser-windows

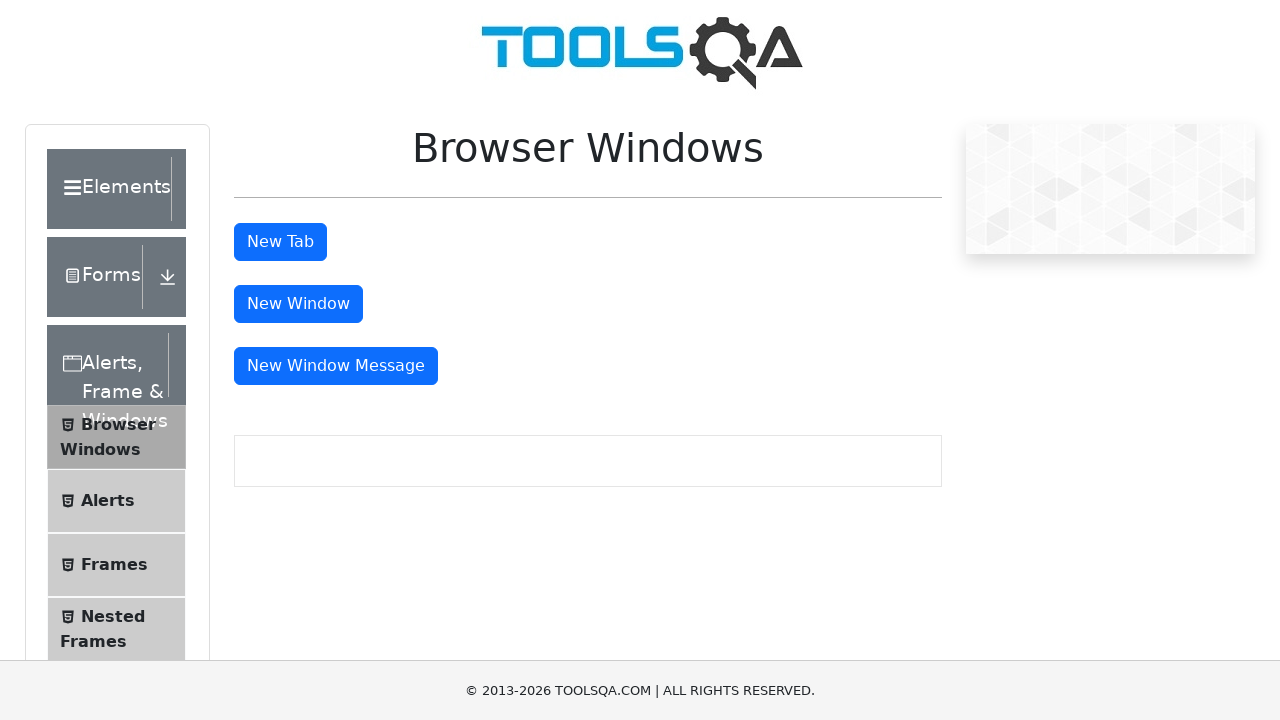

Scrolled down by 250 pixels to make button visible
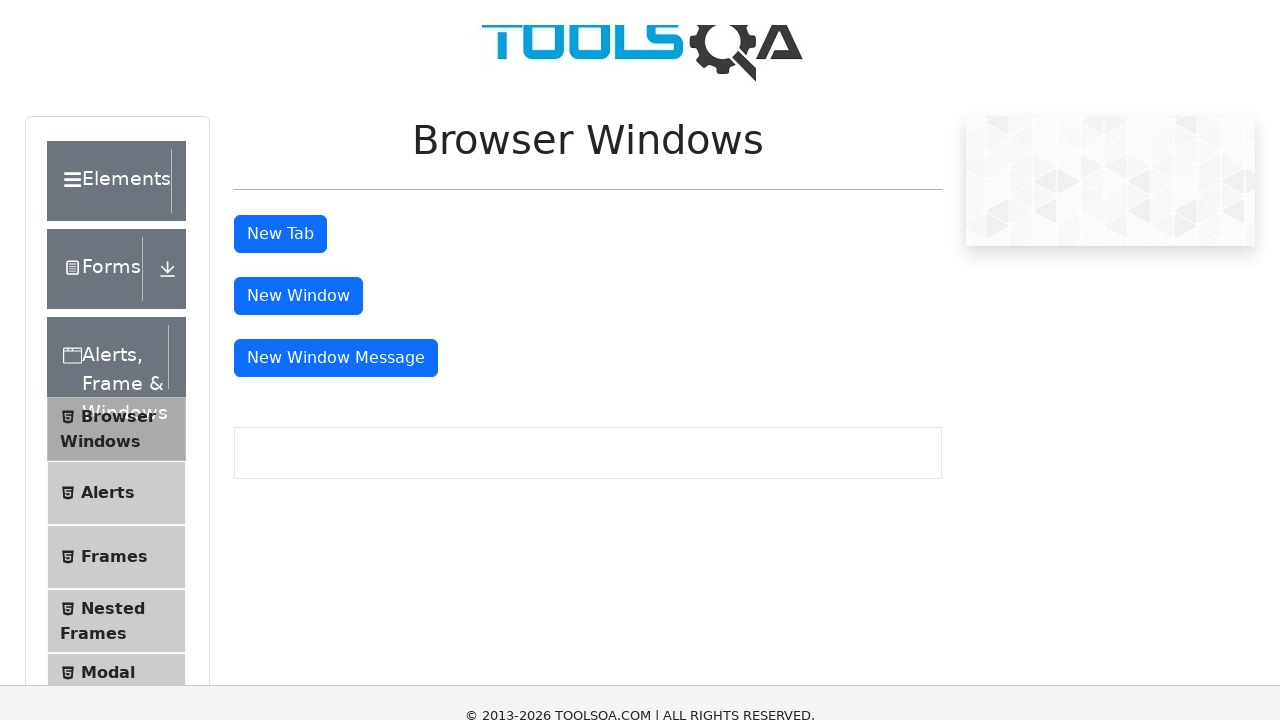

Clicked button to open new window at (298, 54) on #windowButton
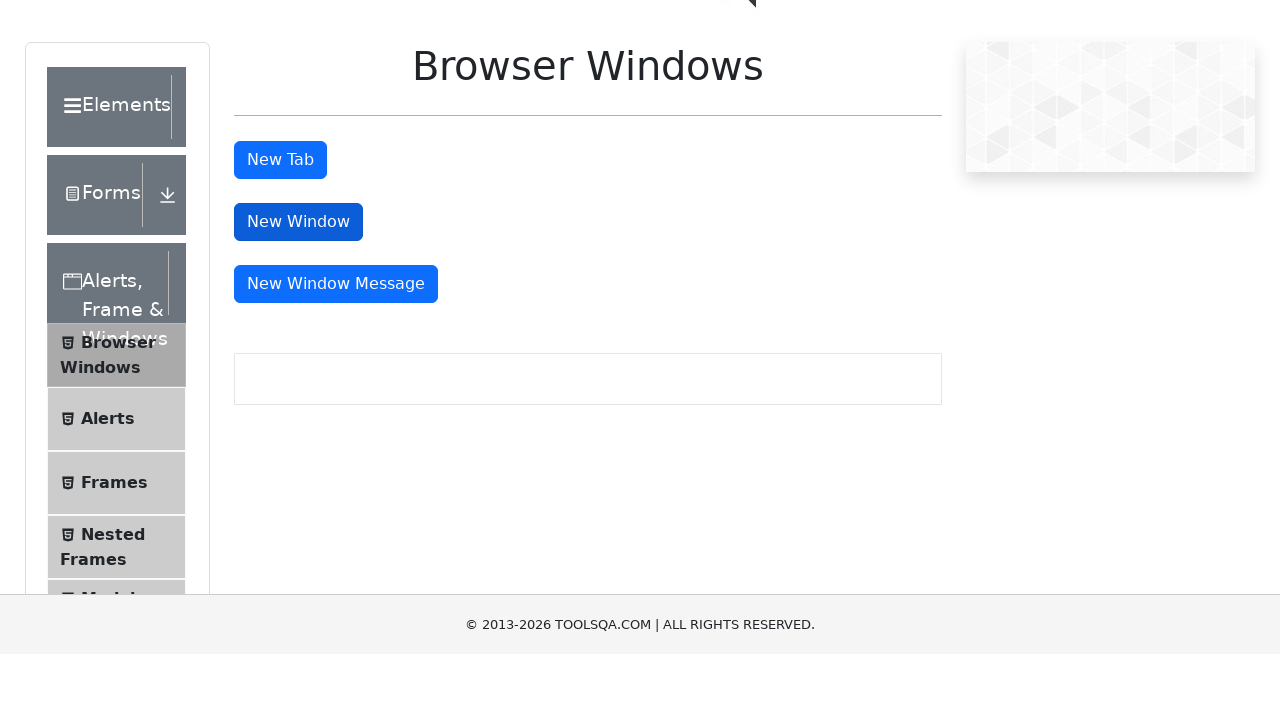

New child window opened and captured
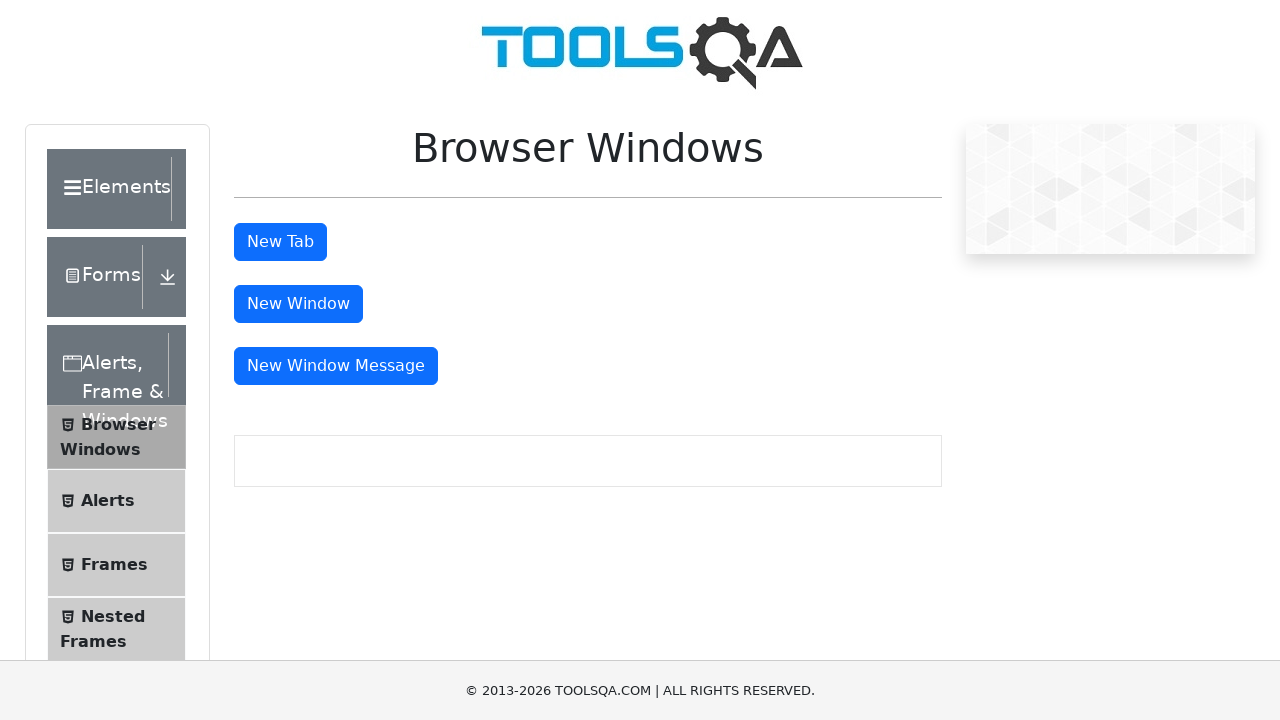

Retrieved parent window title: demosite
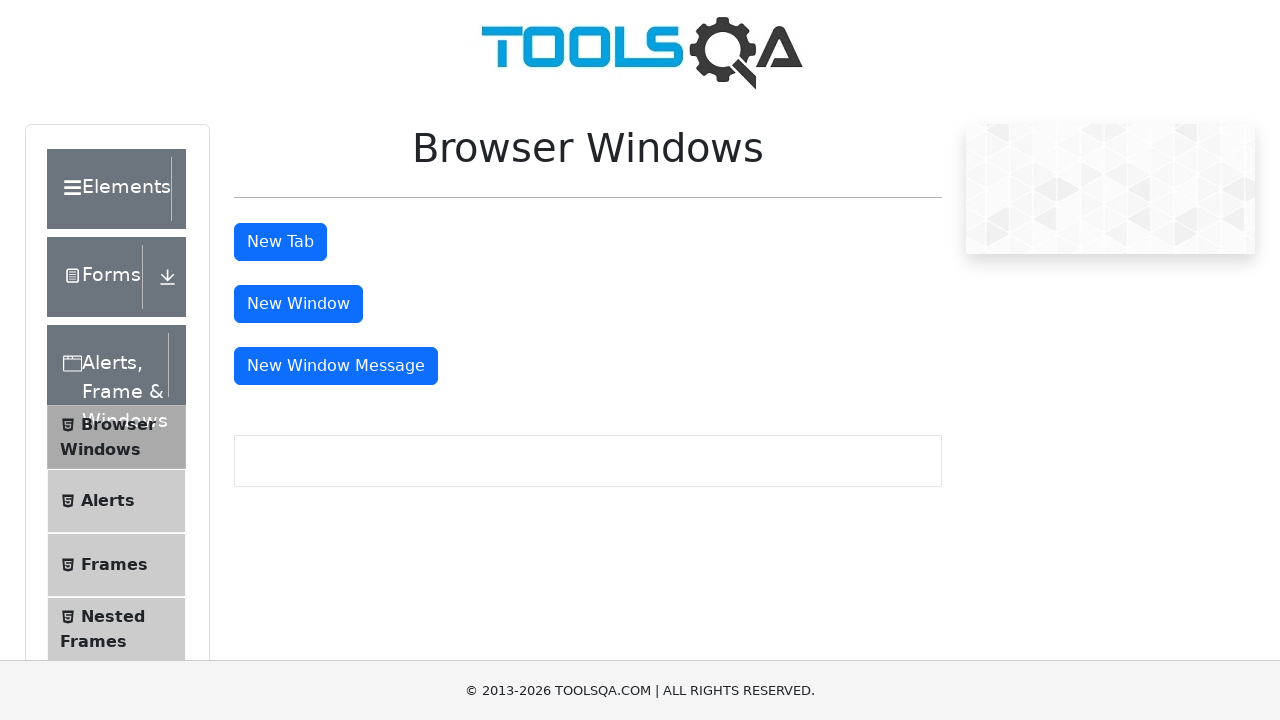

Retrieved child window title: 
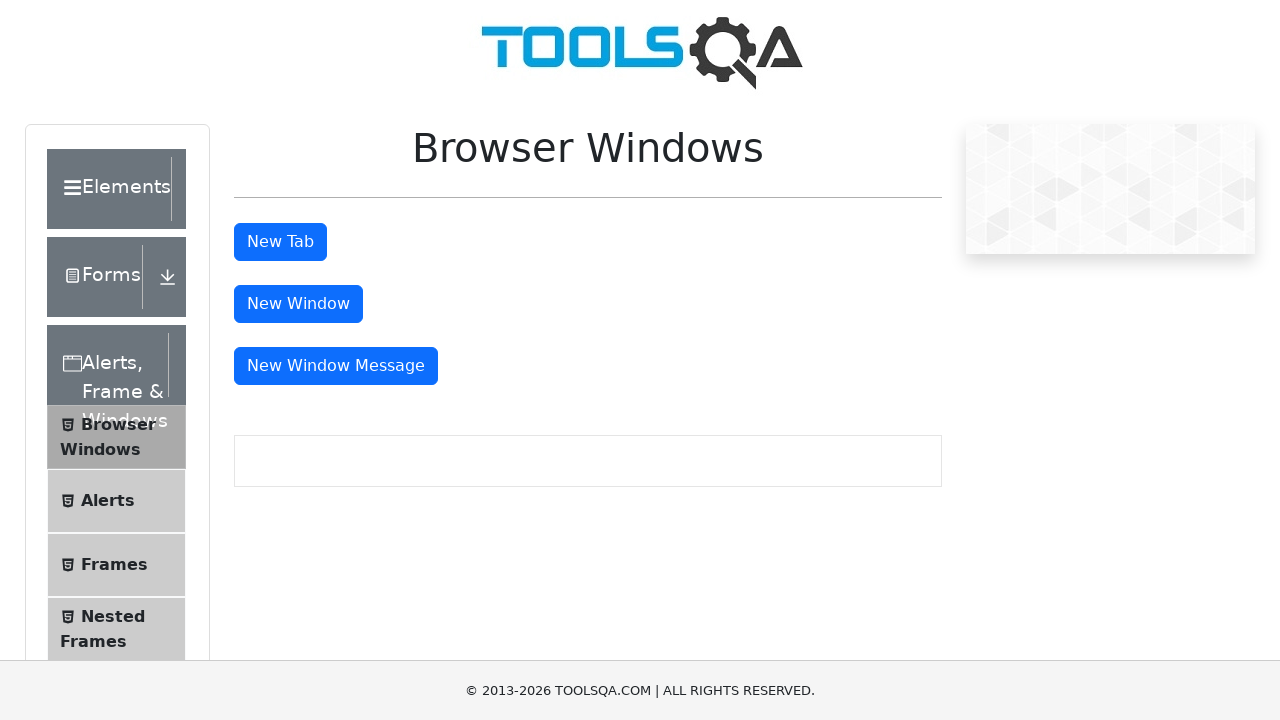

Closed child window and returned to parent window
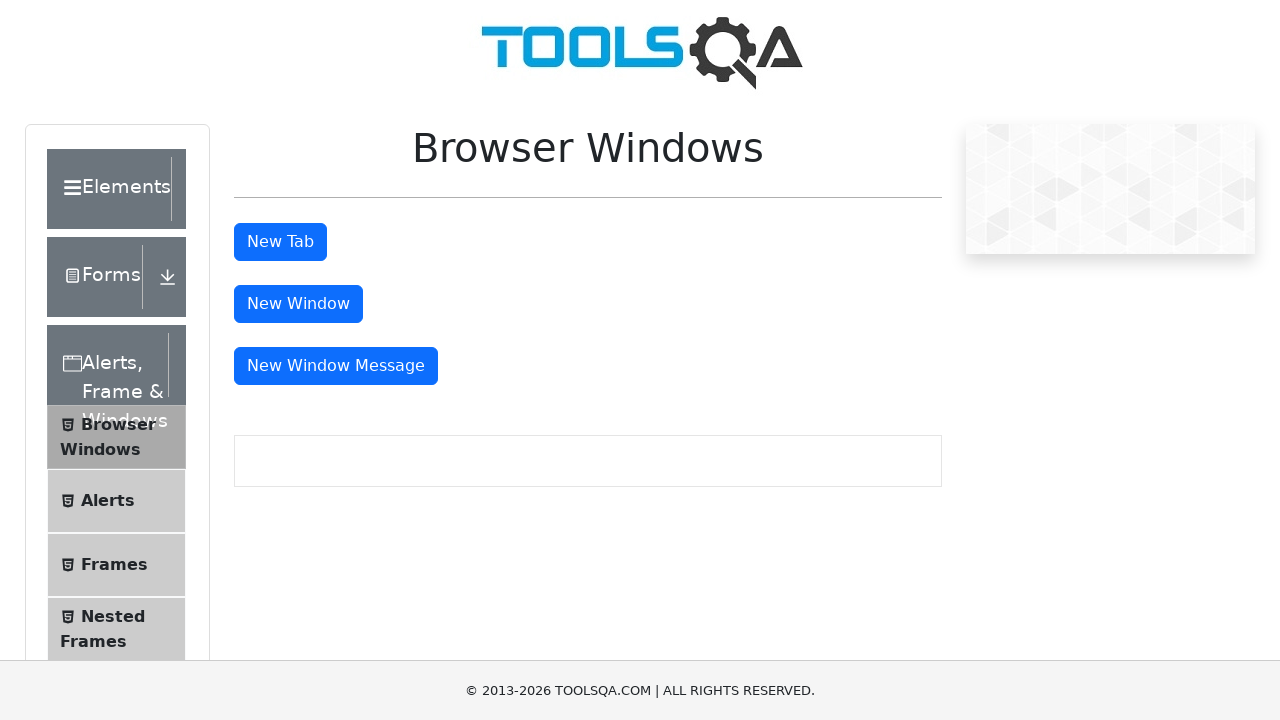

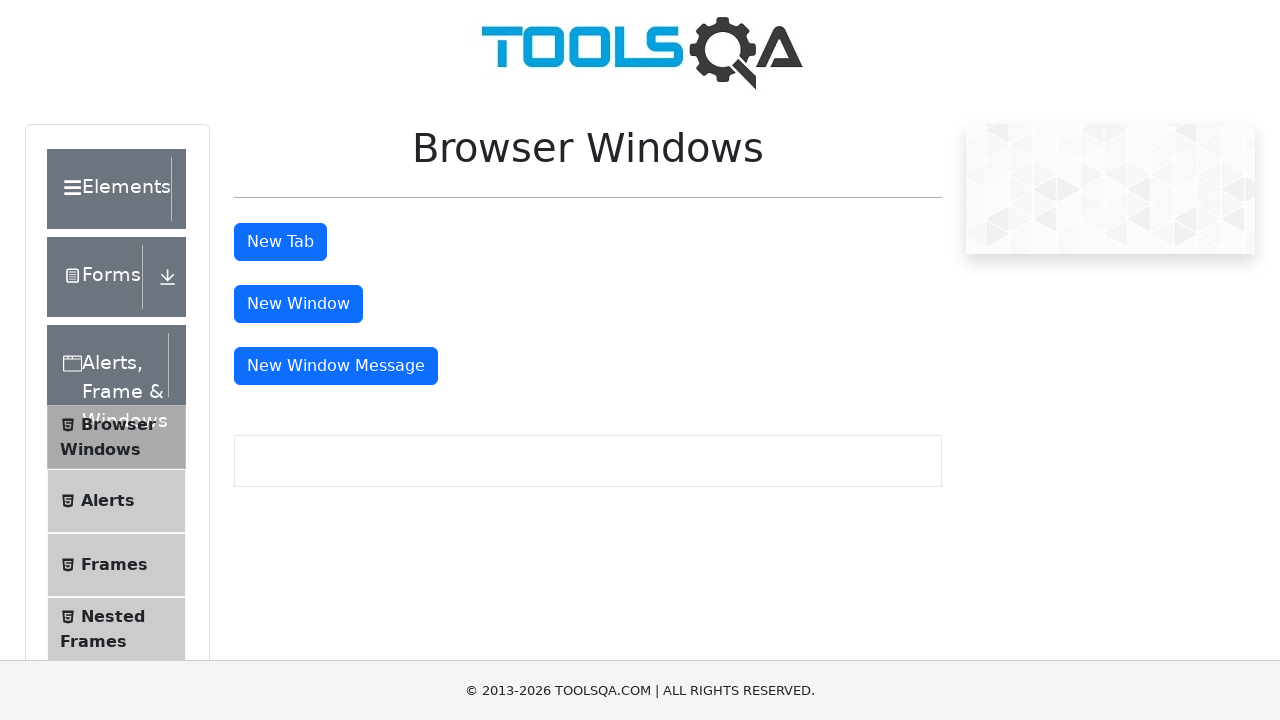